Navigates to a random quote generator website and verifies that the quote element is displayed on the page.

Starting URL: https://randstuff.ru/saying/

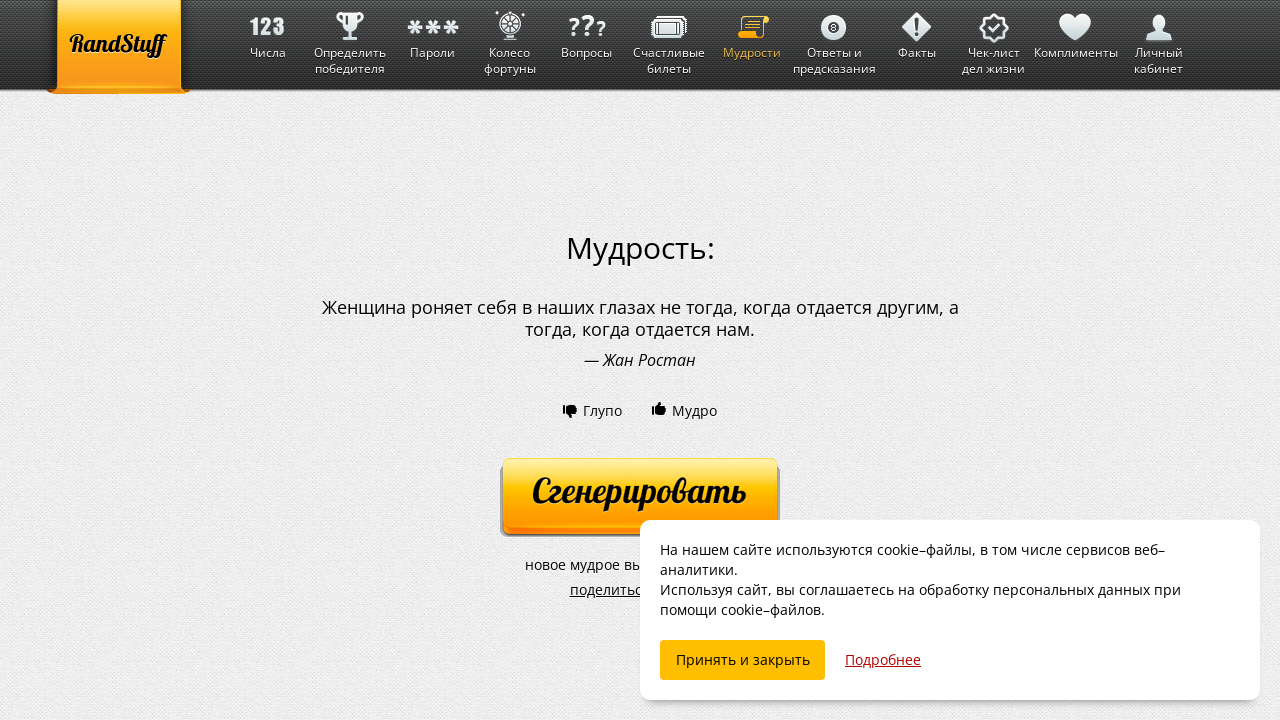

Navigated to random quote generator website
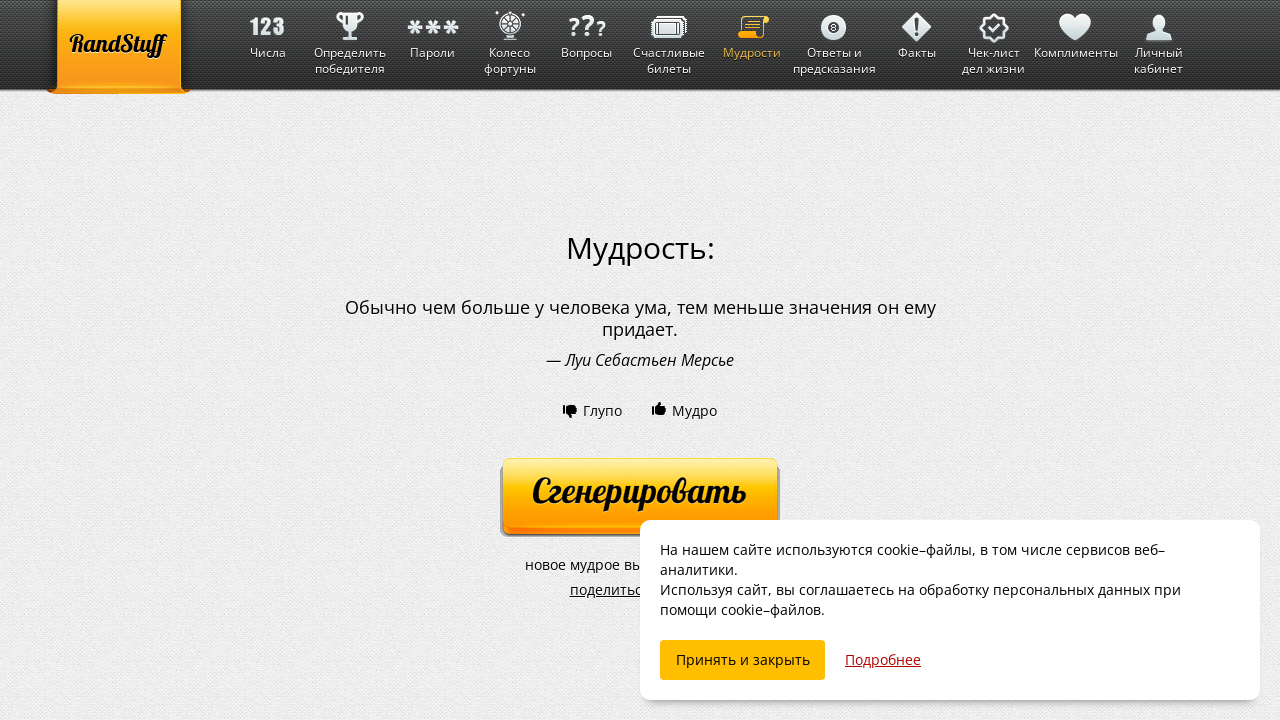

Quote element loaded and is visible on the page
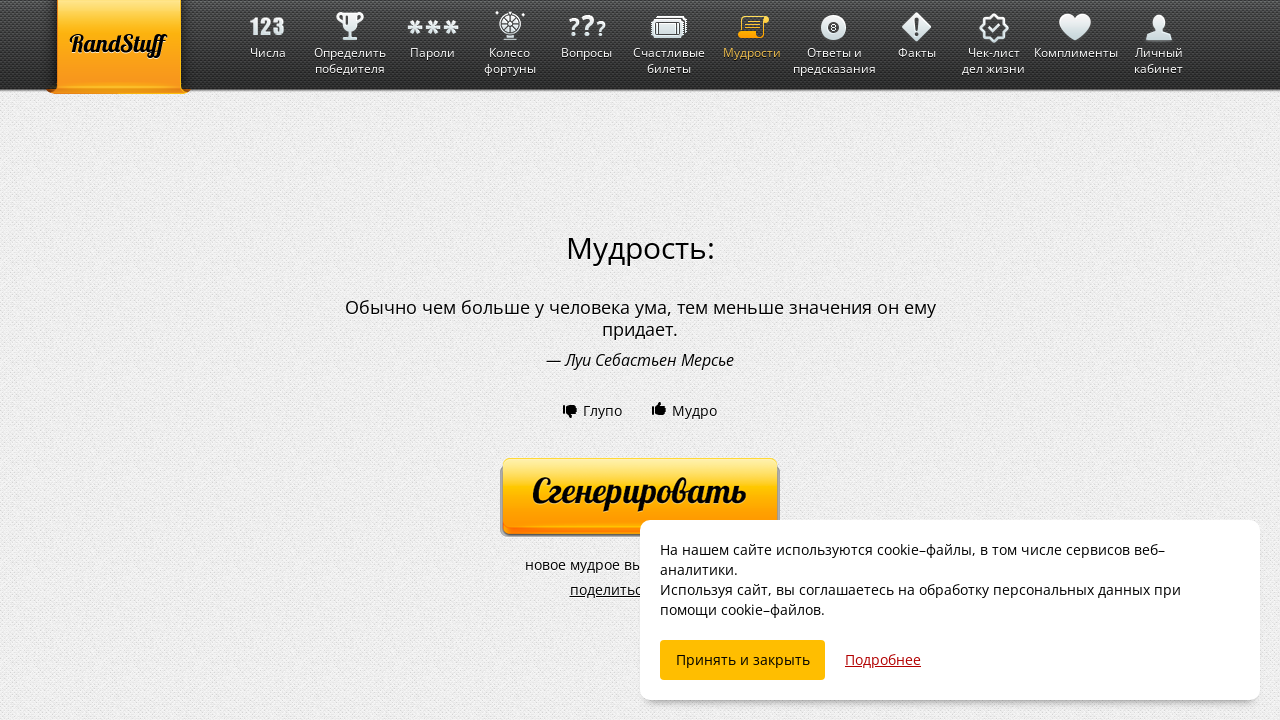

Verified that the quote element is displayed on the page
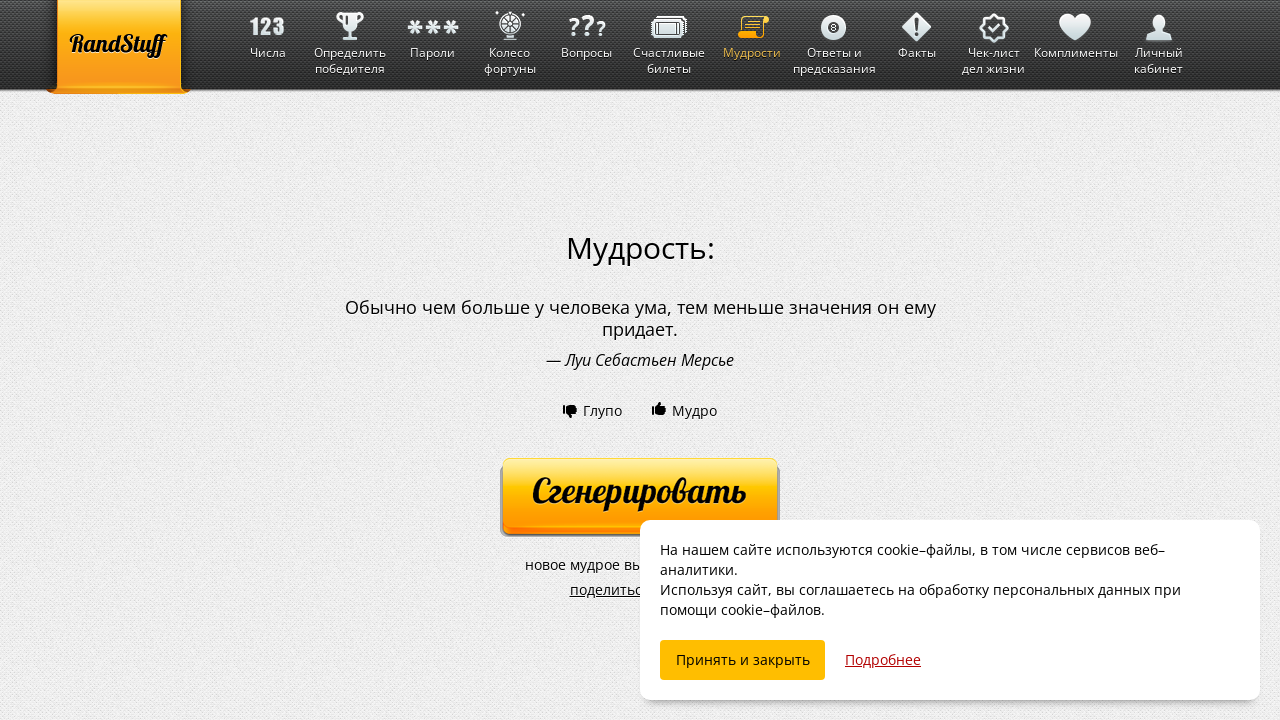

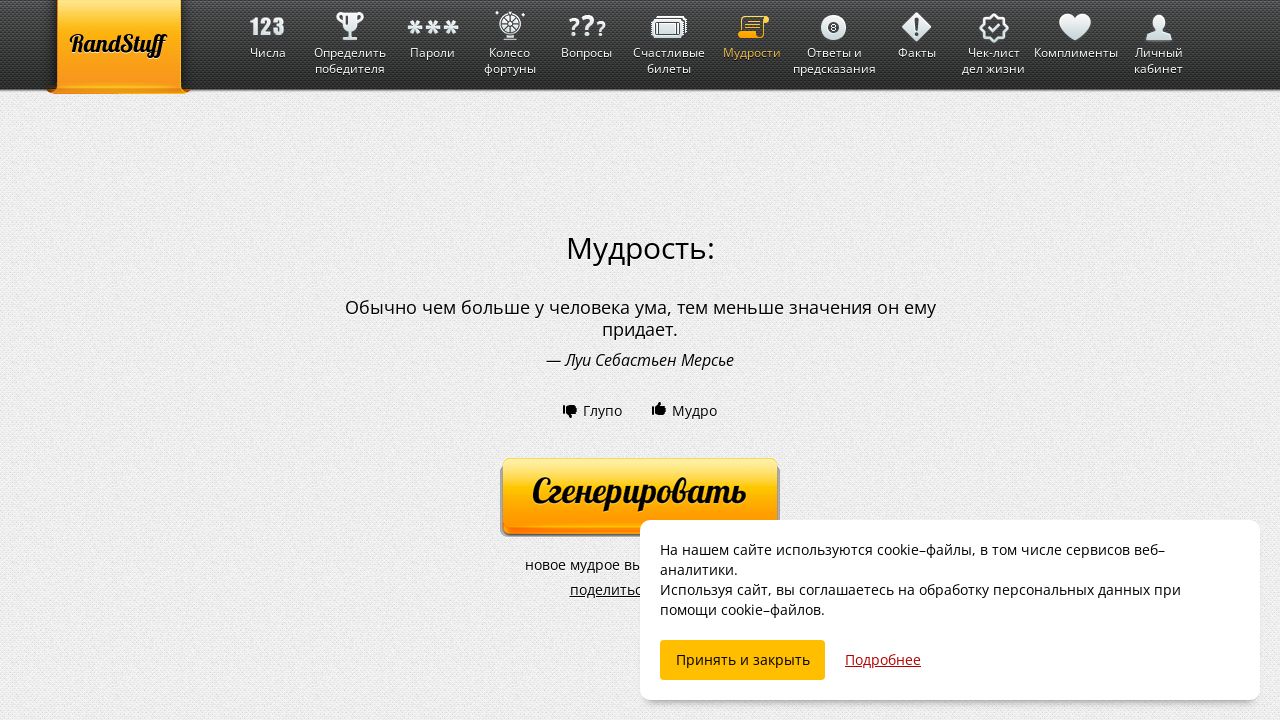